Tests the add/remove elements functionality by clicking the Add Element button to create a Delete button, verifying it appears, then clicking Delete to remove it

Starting URL: https://the-internet.herokuapp.com/add_remove_elements/

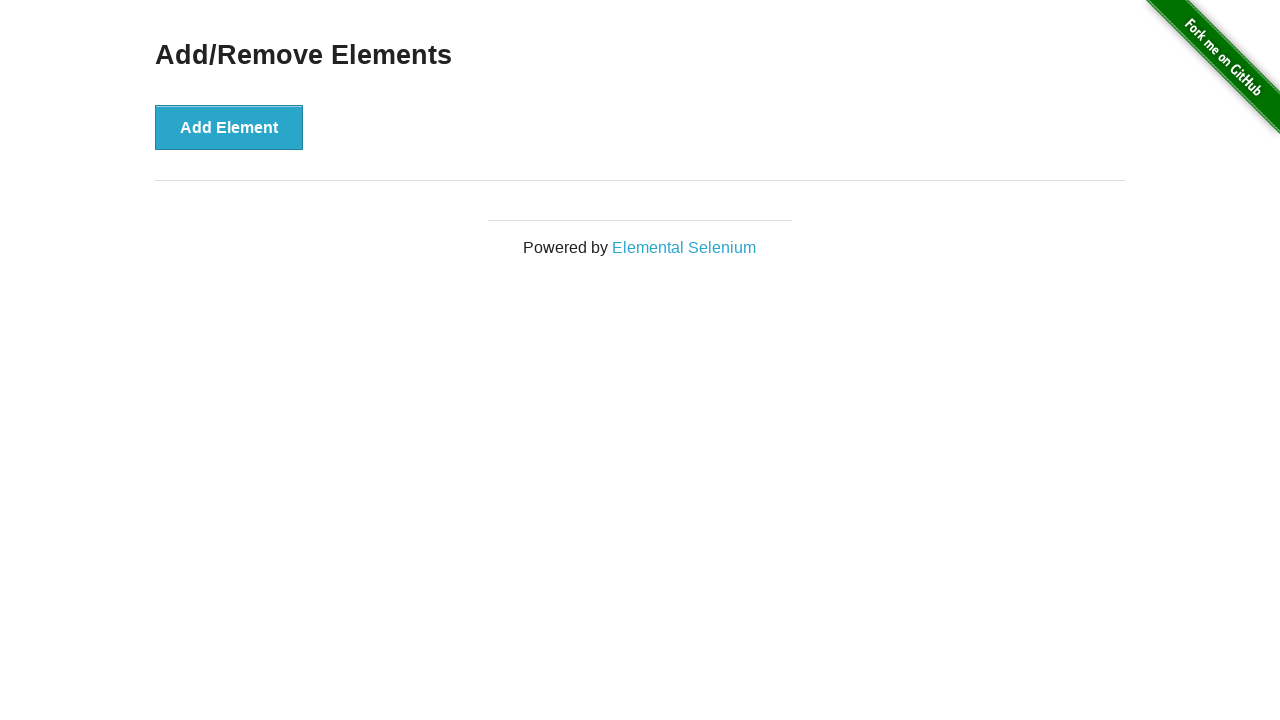

Clicked Add Element button to create a new Delete button at (229, 127) on button[onclick='addElement()']
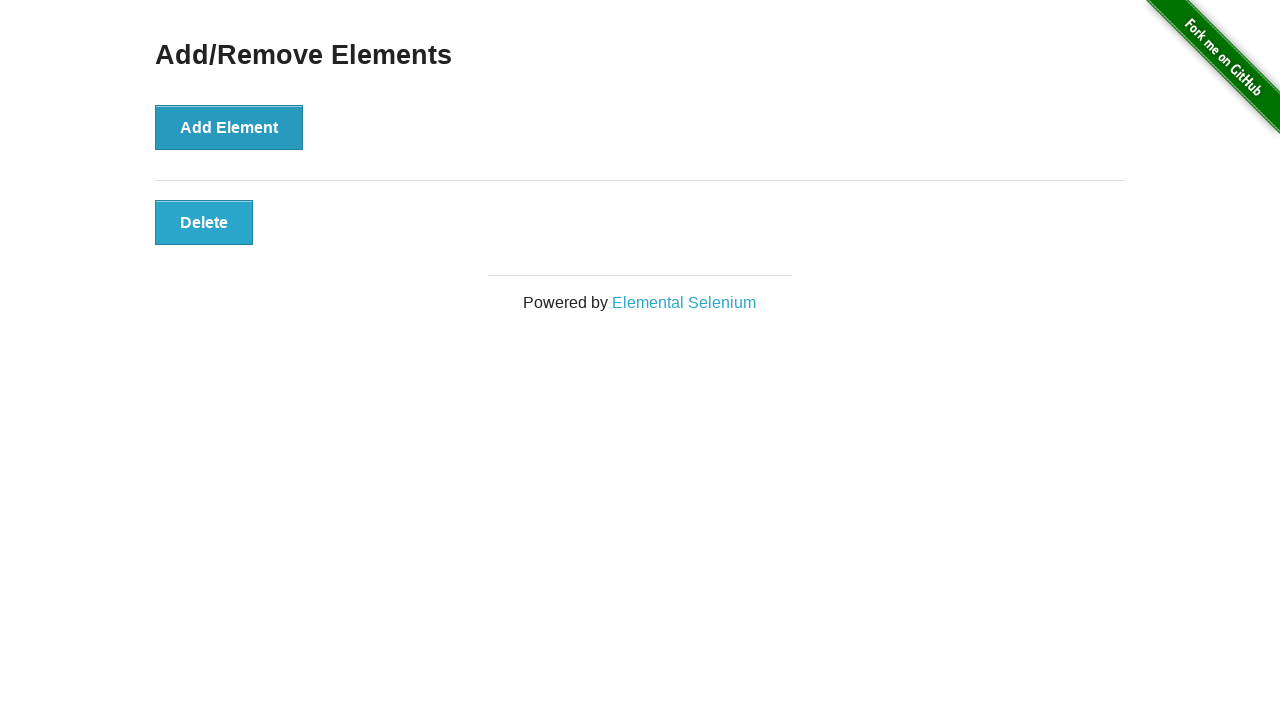

Delete button appeared on the page
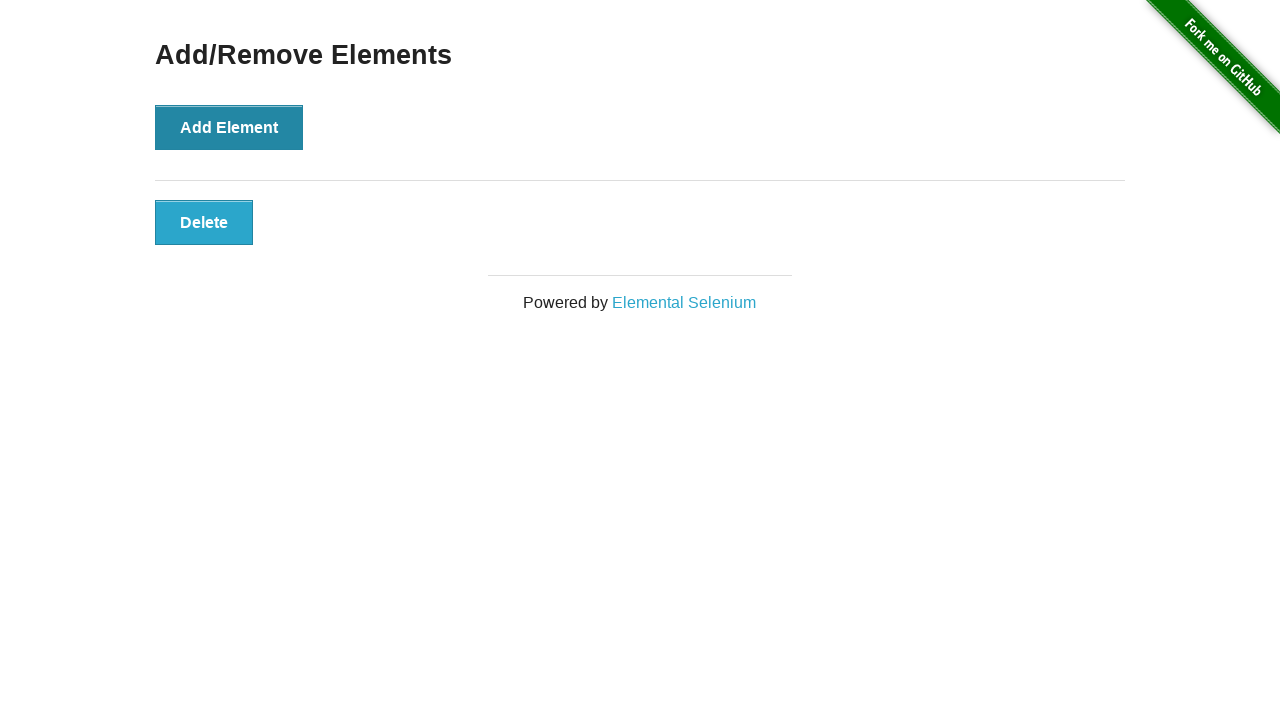

Clicked Delete button to remove the element at (204, 222) on button.added-manually
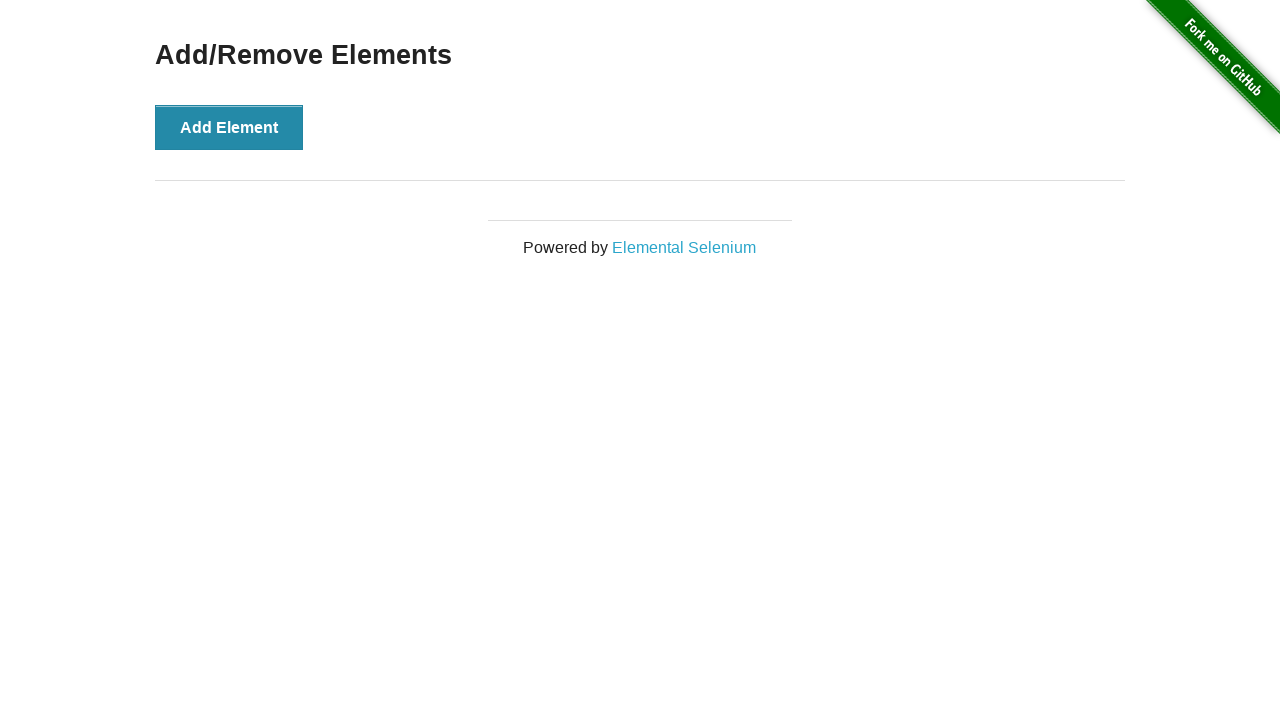

Verified main heading is still visible after deletion
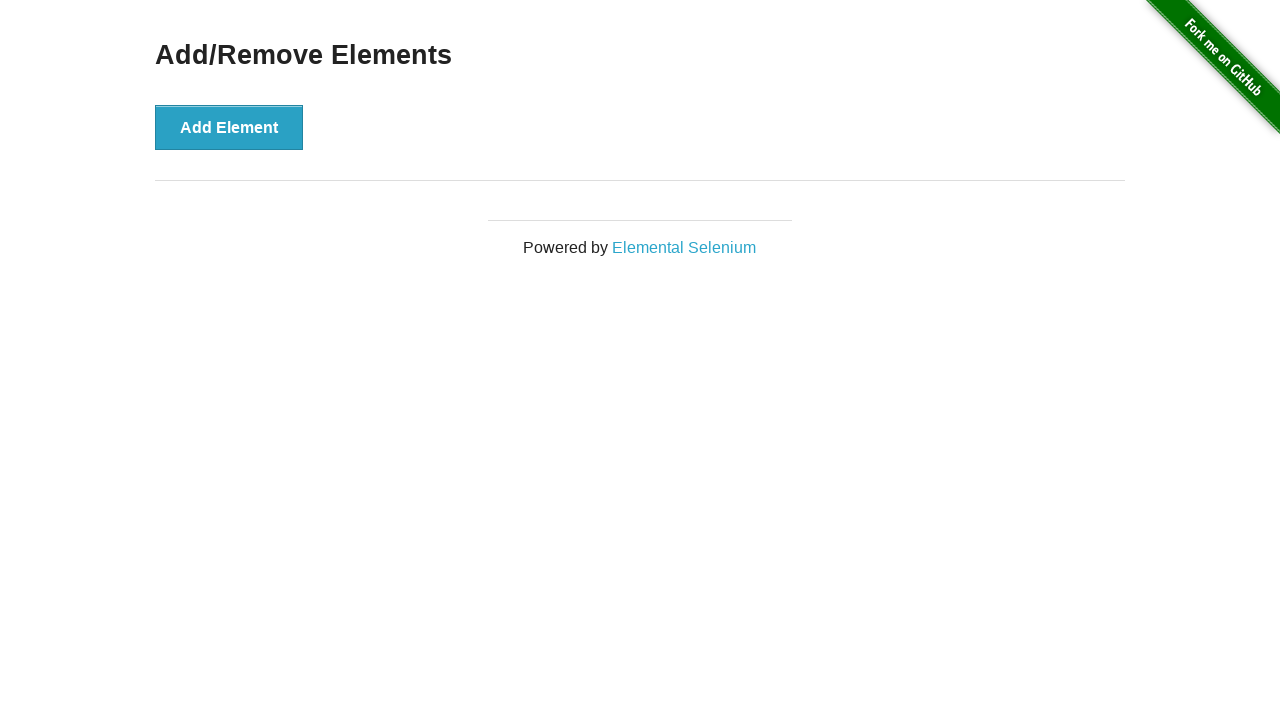

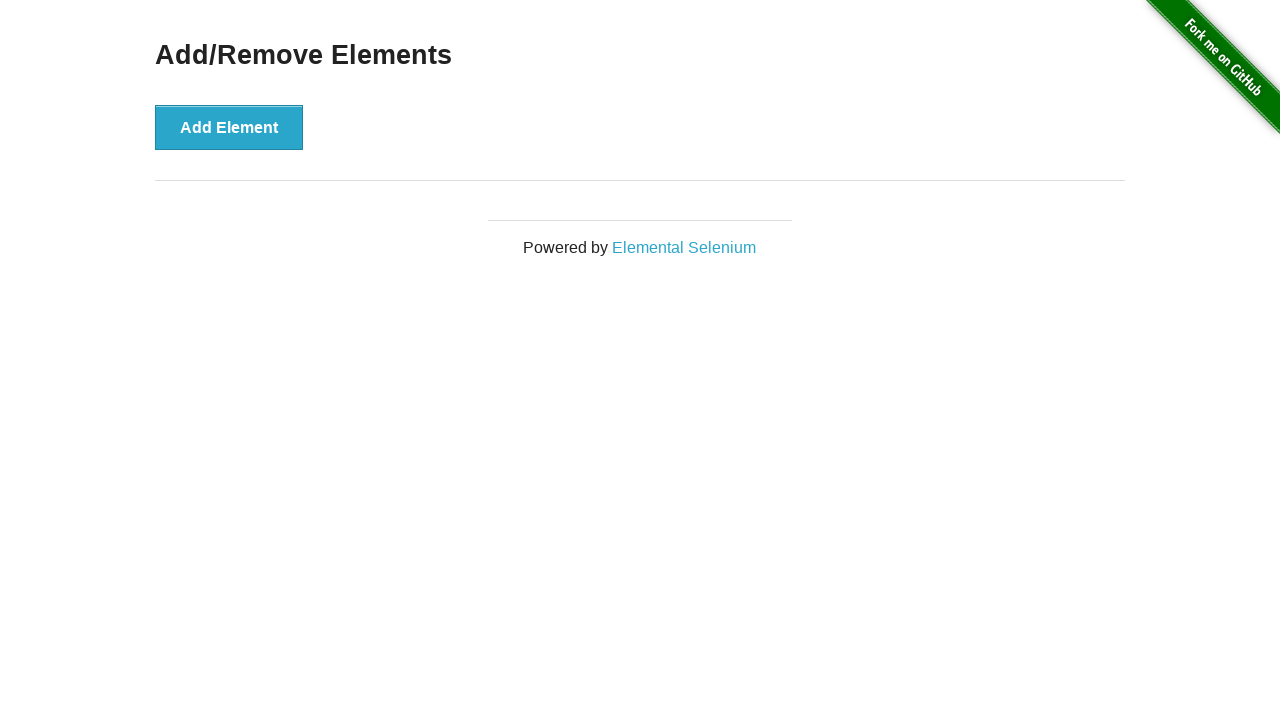